Tests various wait mechanisms by clicking a timer button and waiting for an element with text 'WebDriver' to appear

Starting URL: http://seleniumpractise.blogspot.in/2016/08/how-to-use-explicit-wait-in-selenium.html

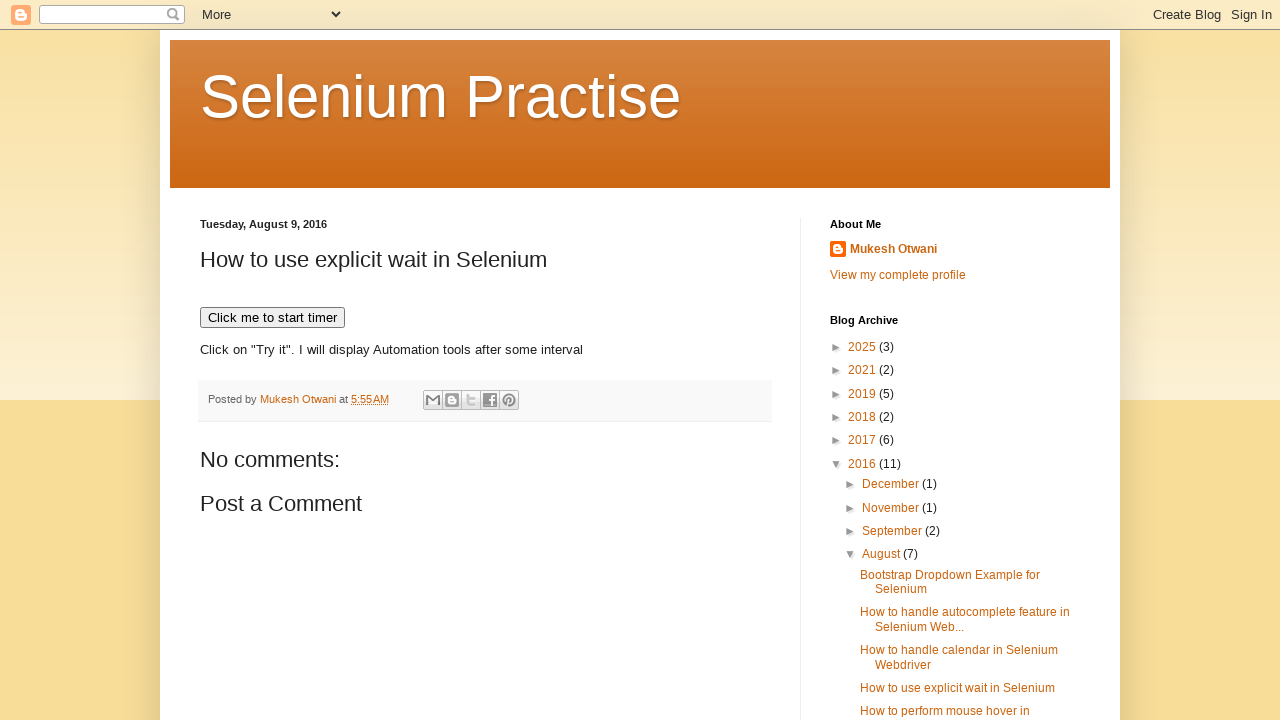

Clicked timer button to start the timer at (272, 318) on xpath=//button[text()='Click me to start timer']
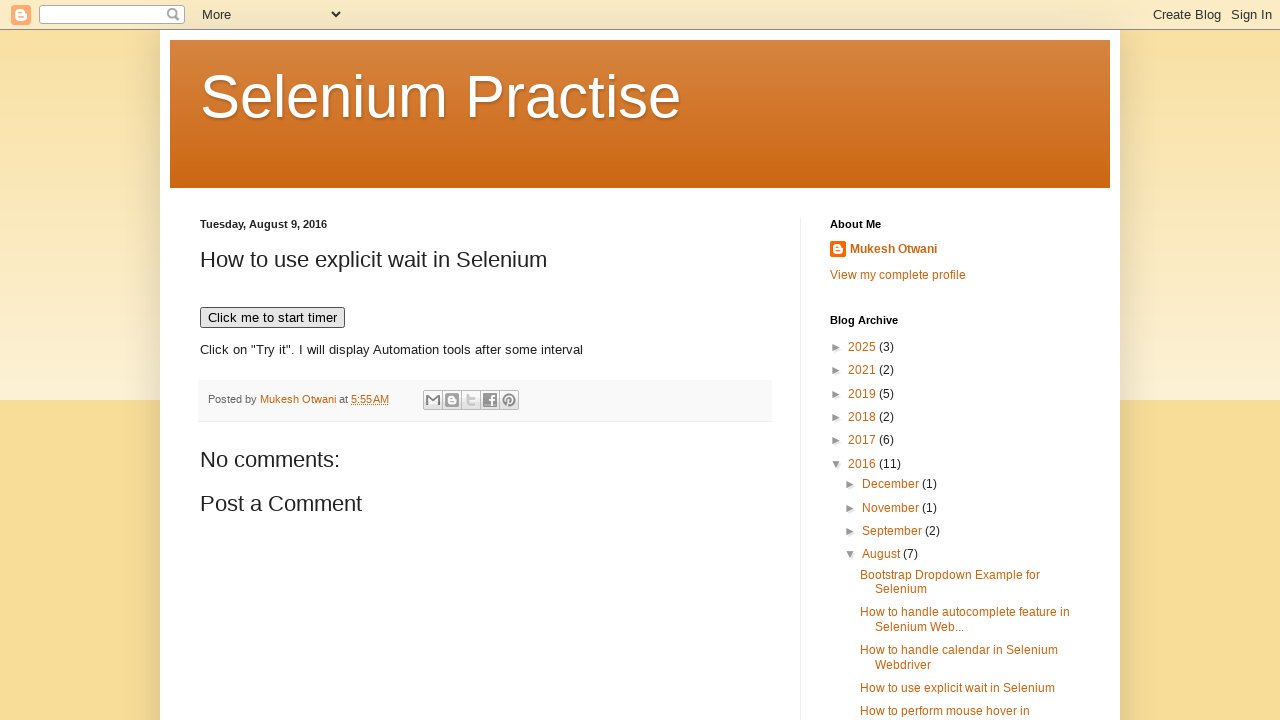

Waited for WebDriver element to appear (explicit wait)
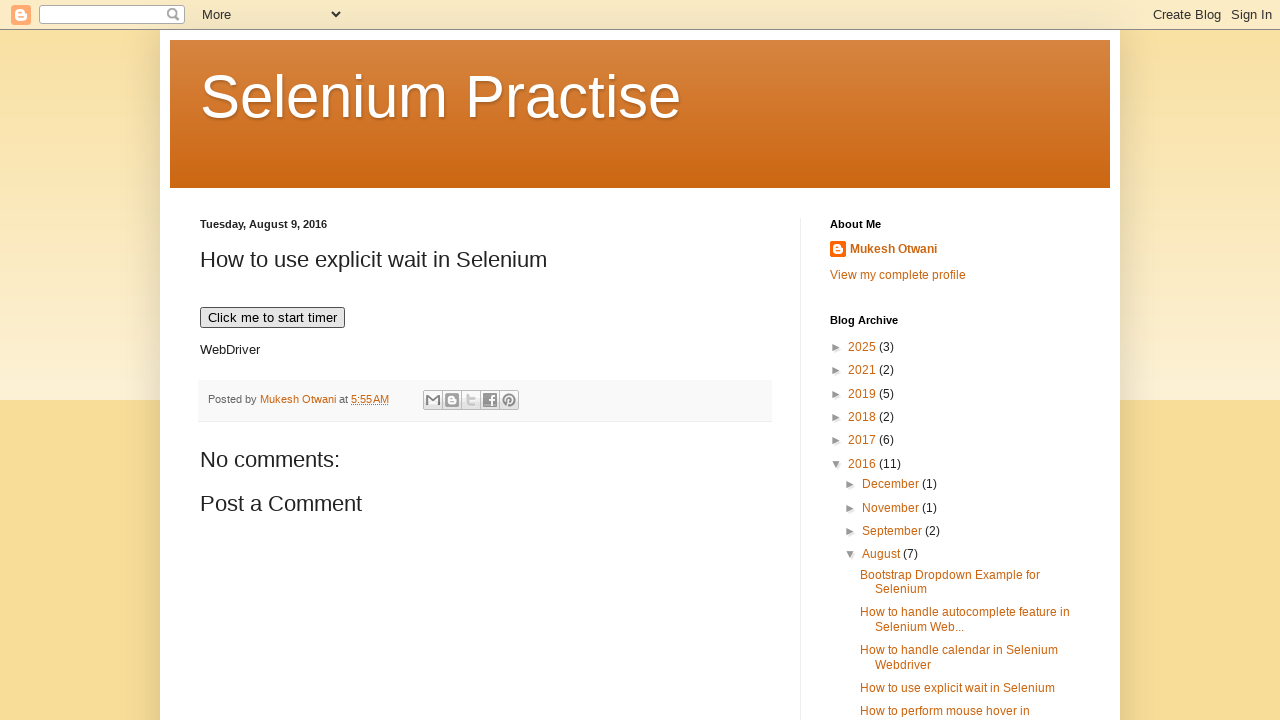

Navigated back to explicit wait demo page
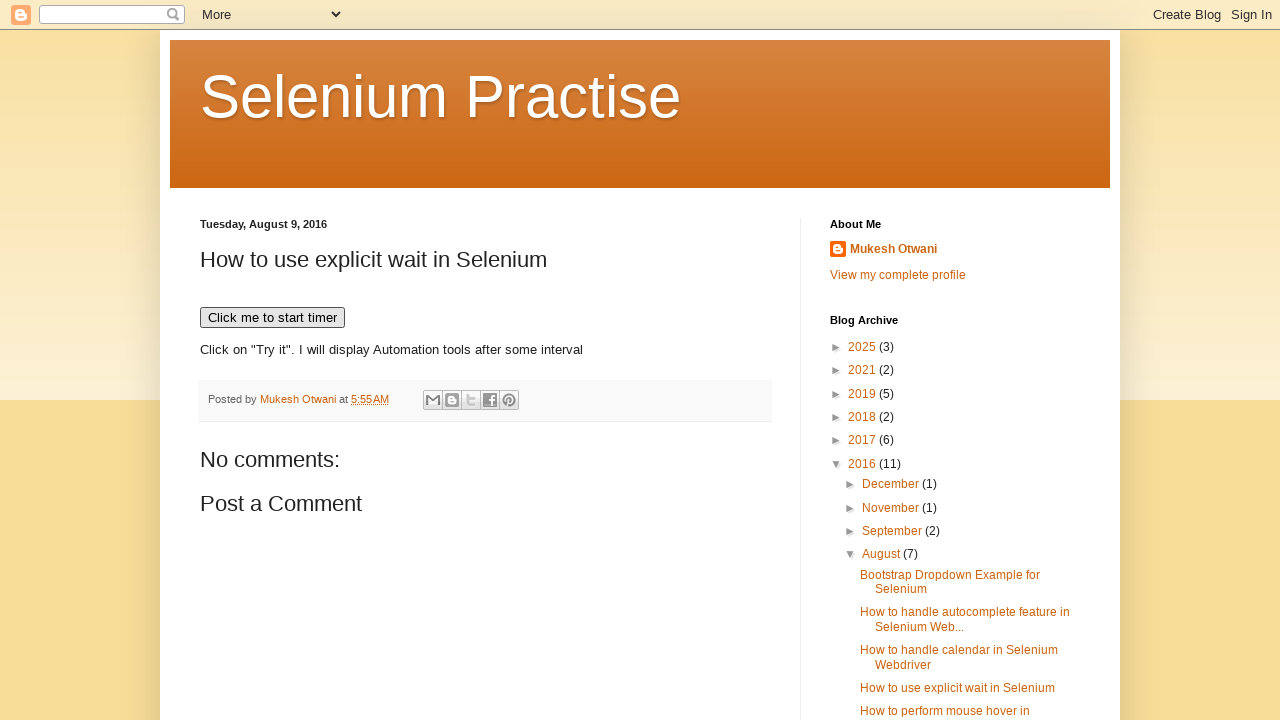

Clicked timer button again to restart the timer at (272, 318) on xpath=//button[text()='Click me to start timer']
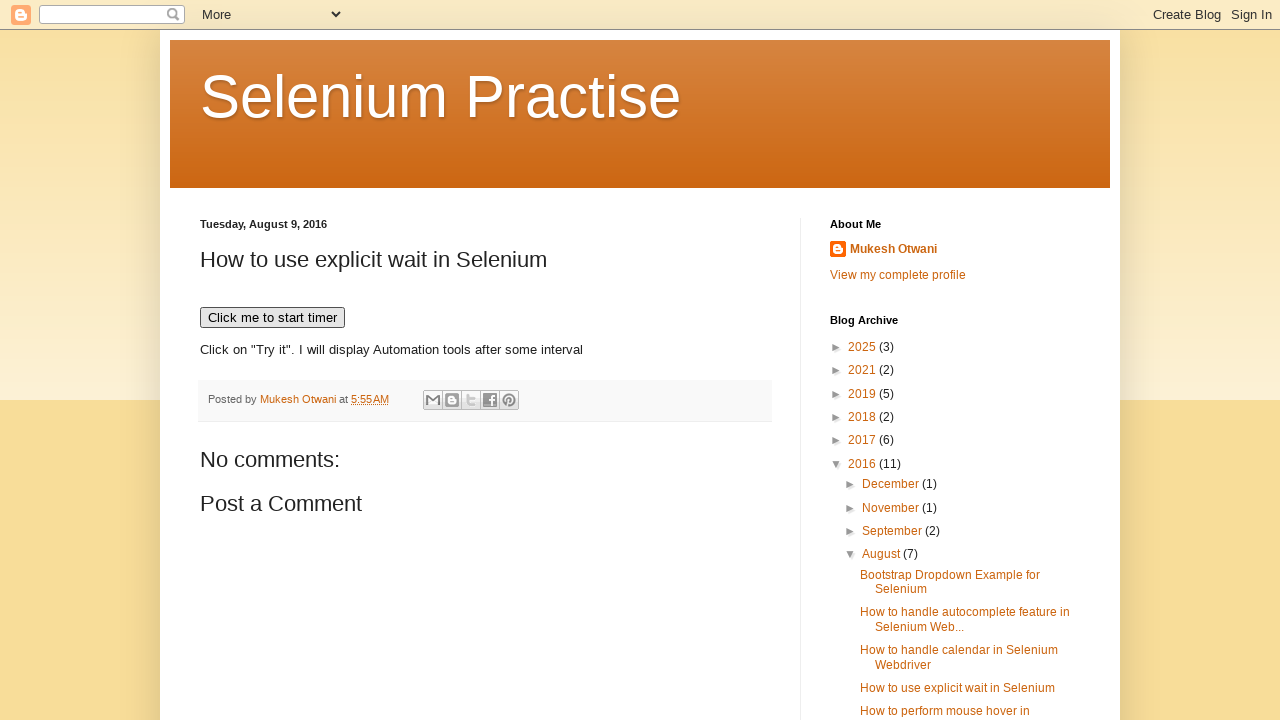

Waited for WebDriver element to appear (fluent wait demonstration)
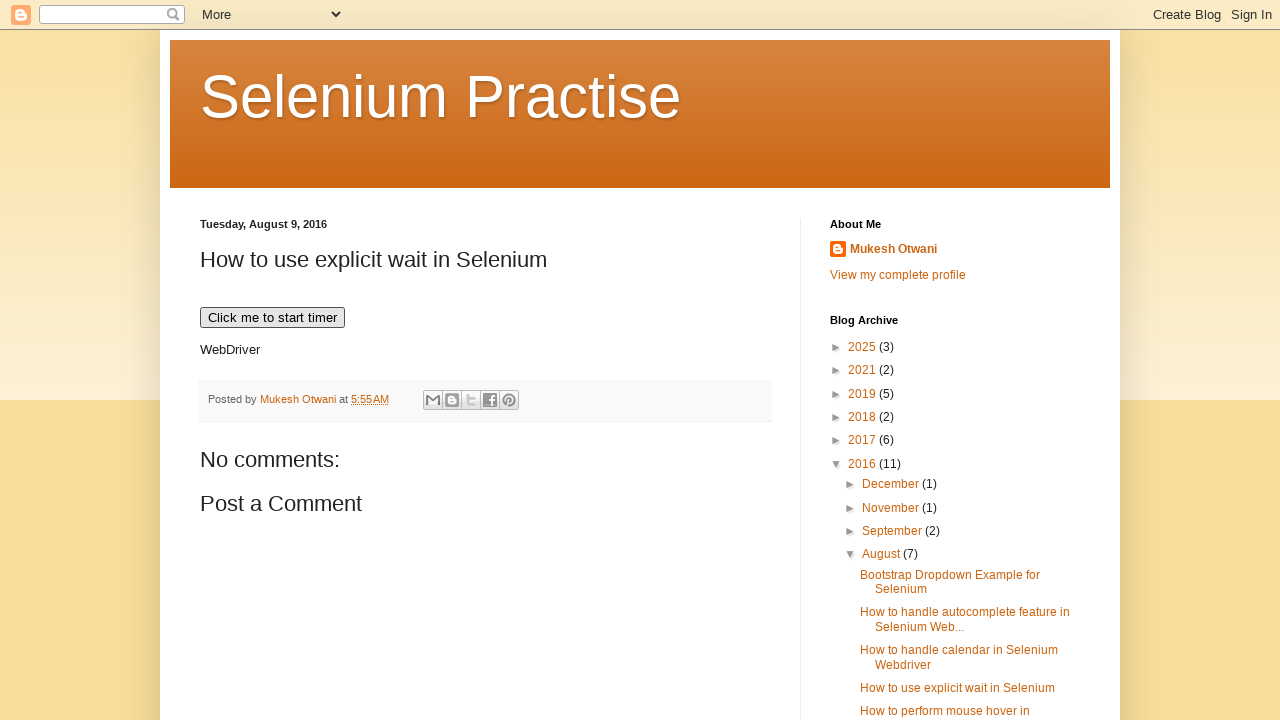

Retrieved text content from WebDriver element
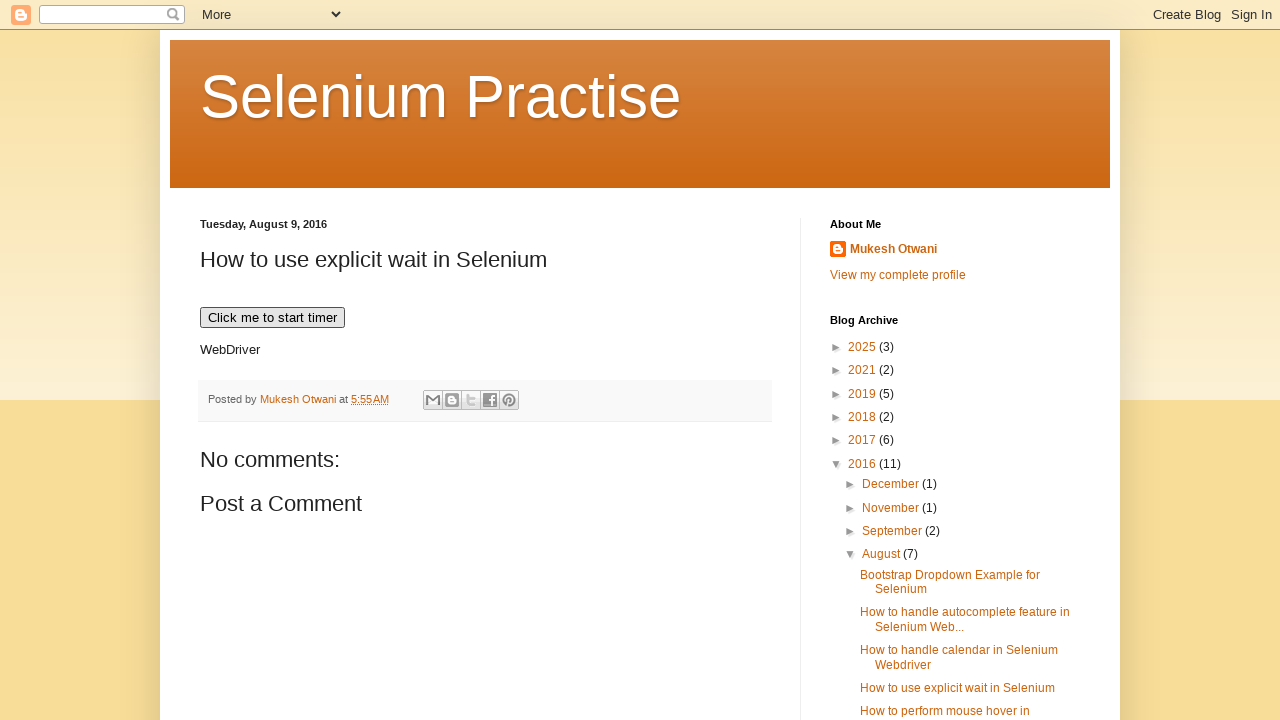

Verified WebDriver element text is correct
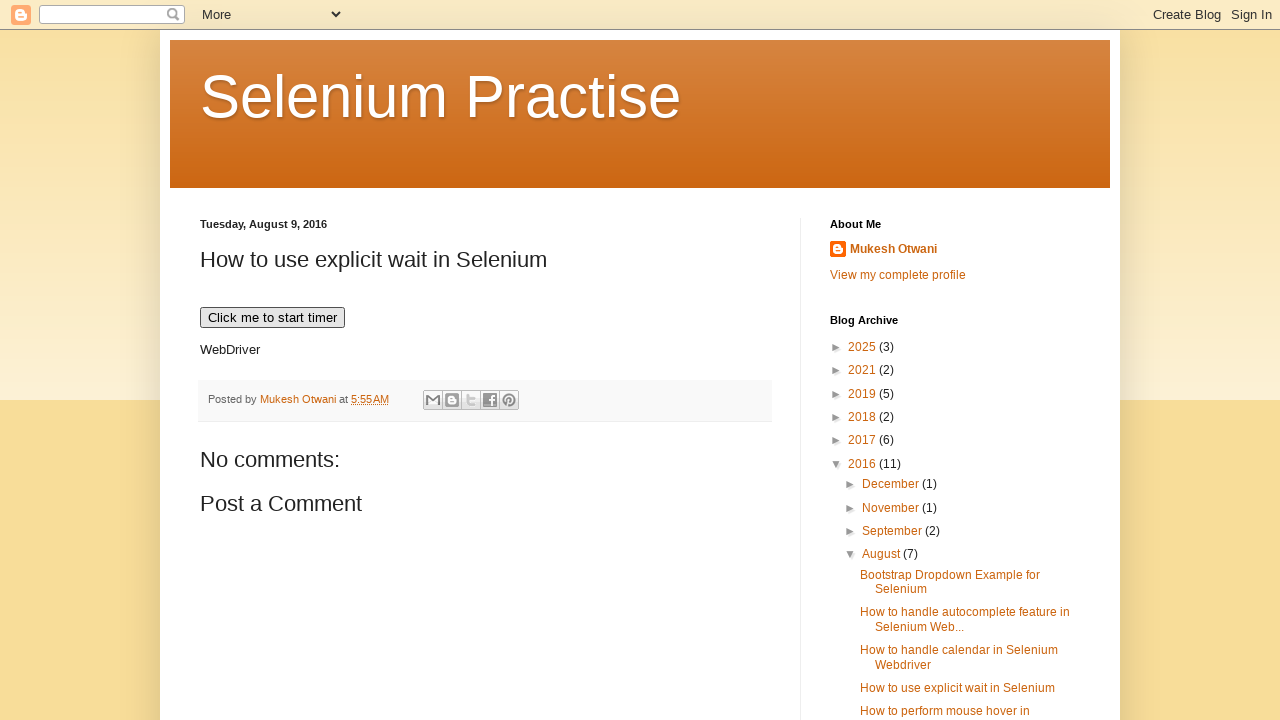

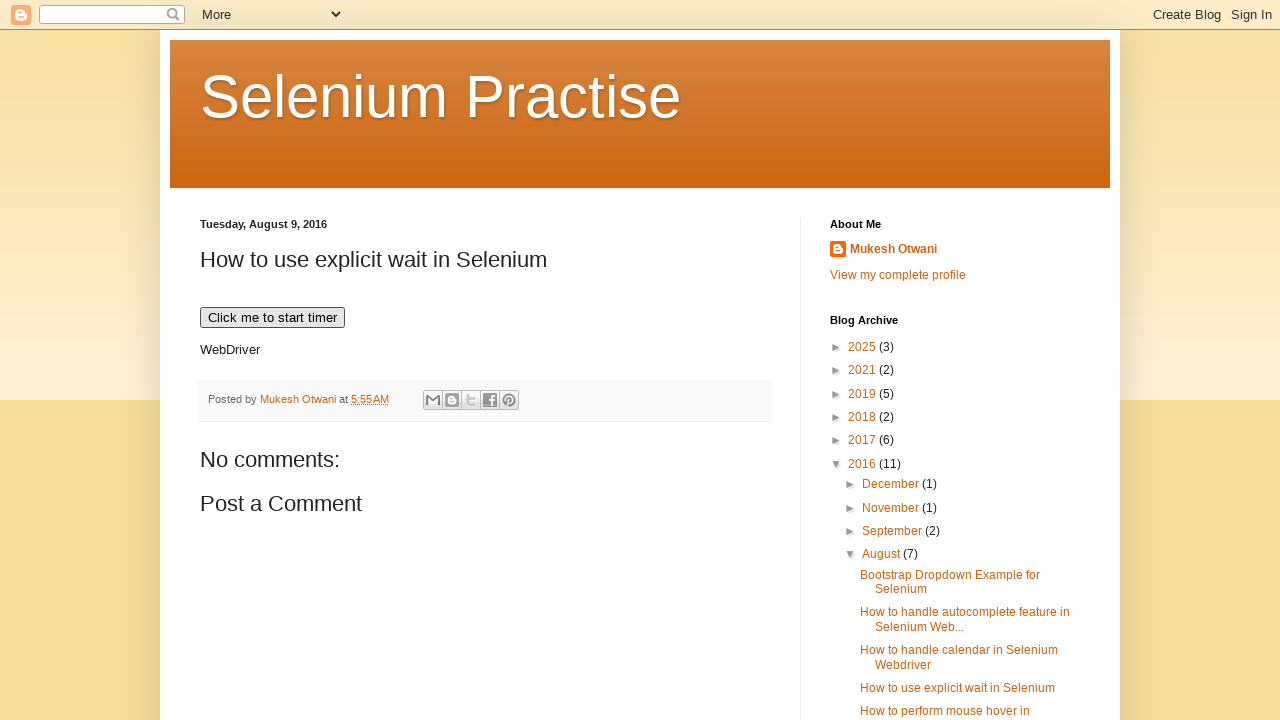